Tests keyboard shortcuts by pressing Alt+F1 to trigger an action, then pressing Escape to dismiss it on a keyboard shortcut demo page

Starting URL: https://www.jqueryscript.net/demo/keyboard-shortcut-handling/

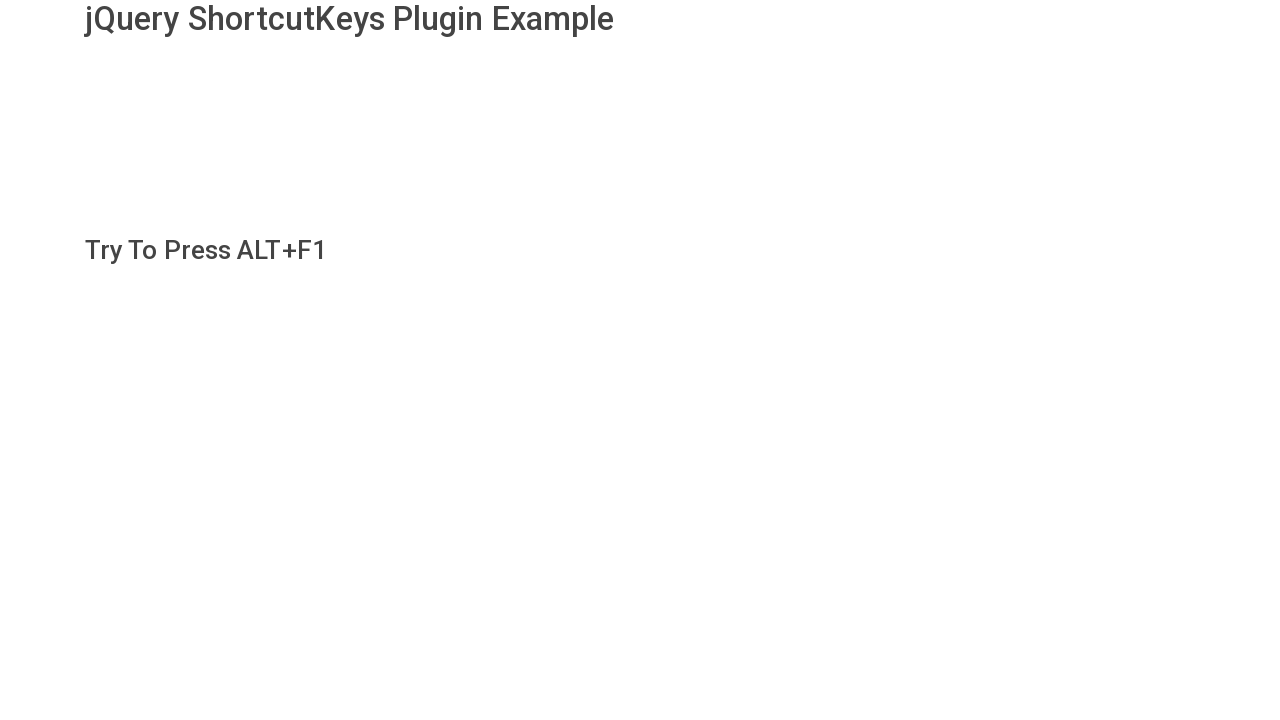

Navigated to keyboard shortcut demo page
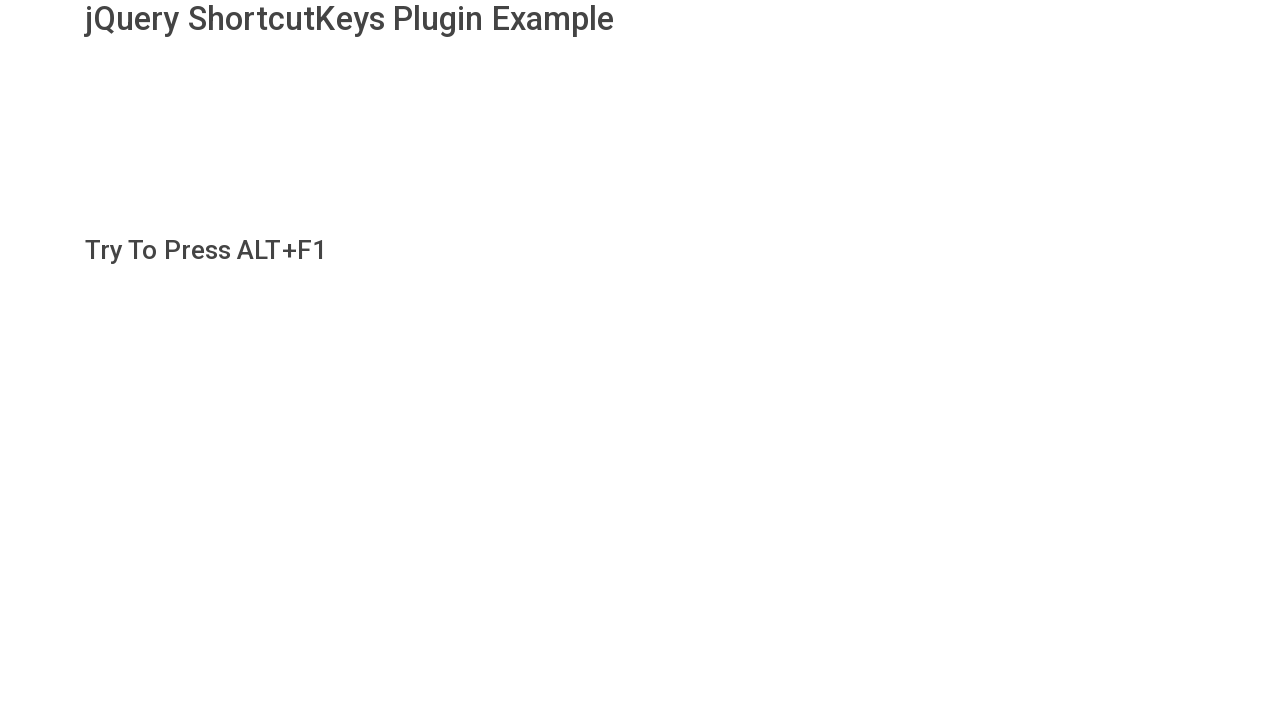

Pressed Alt+F1 keyboard shortcut to trigger action
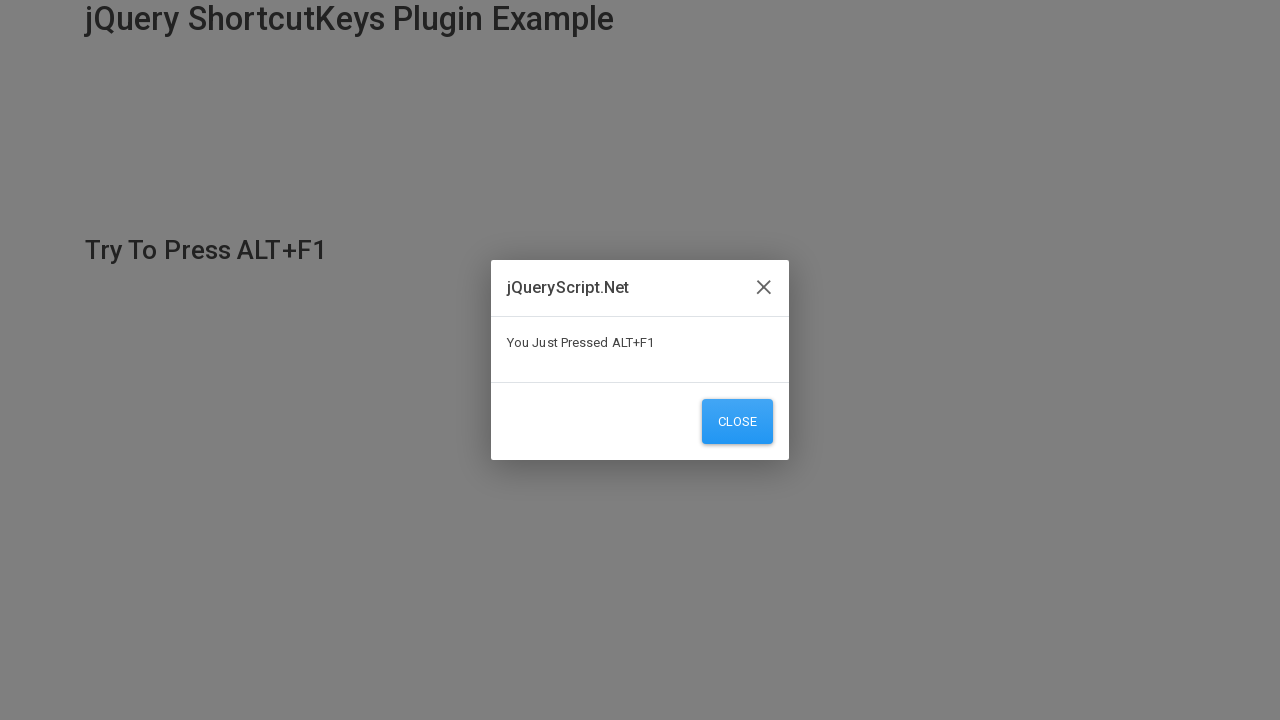

Waited 1 second for action to complete
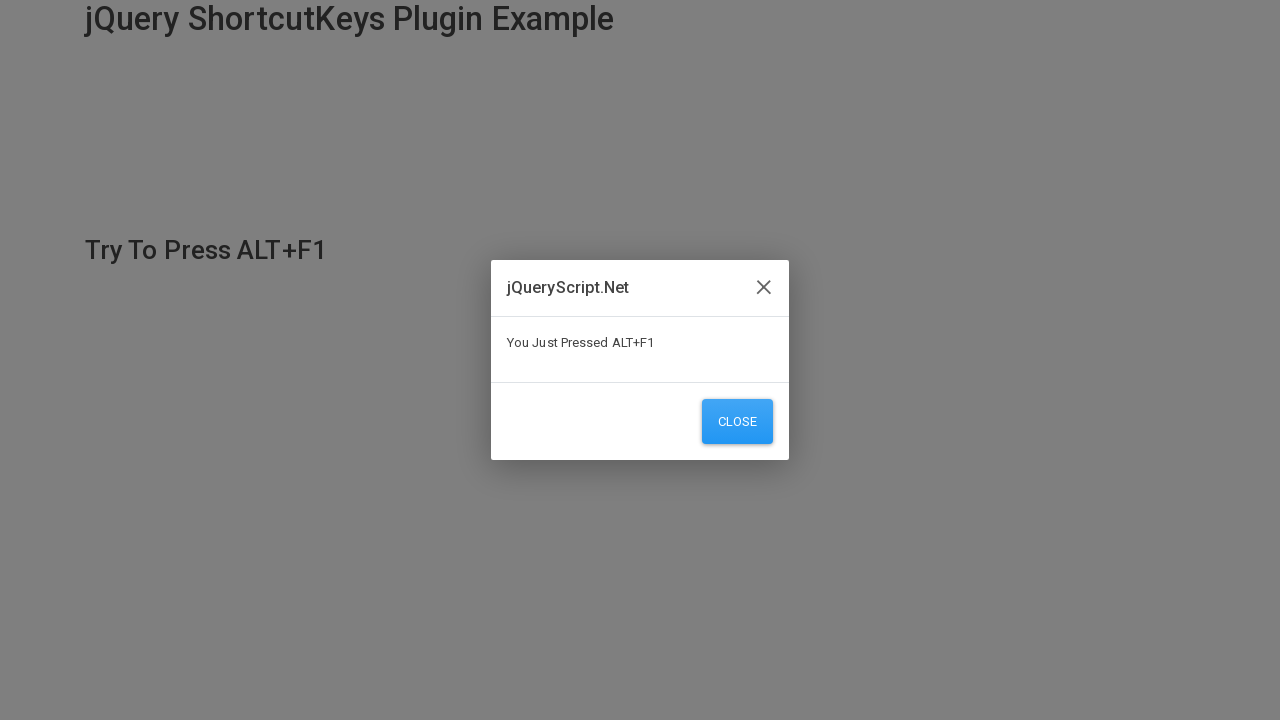

Pressed Escape key to dismiss the action
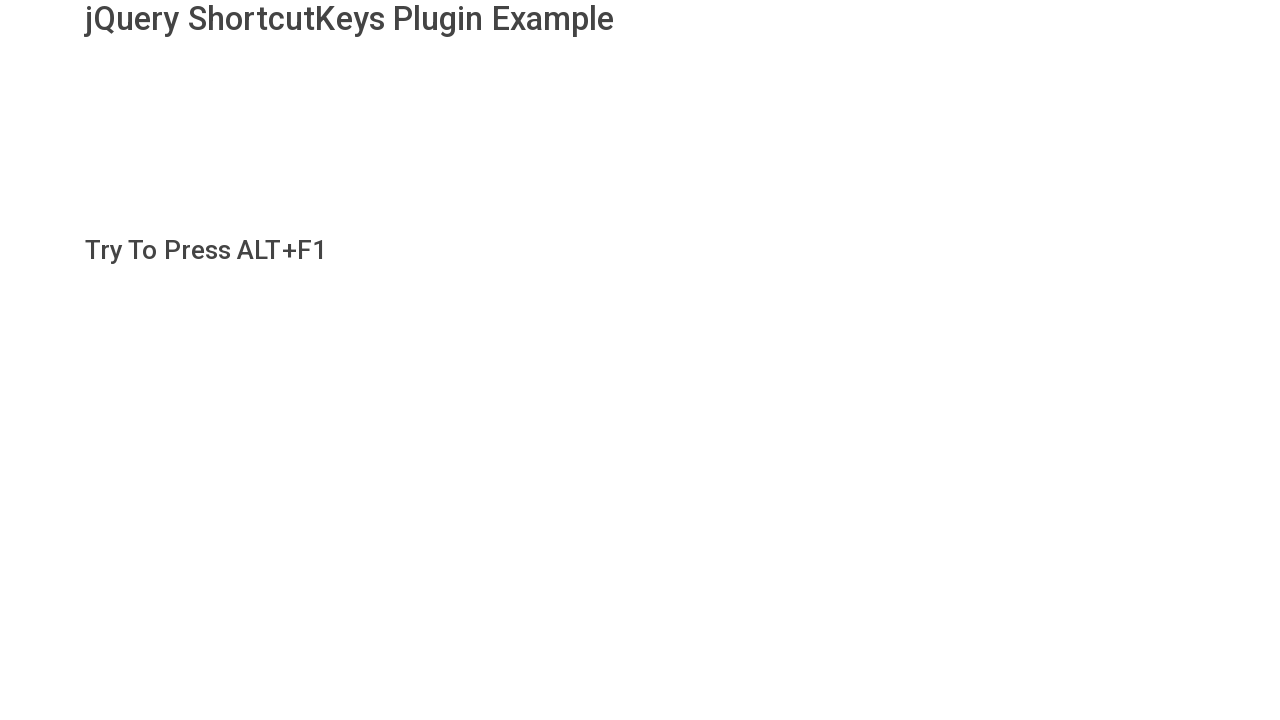

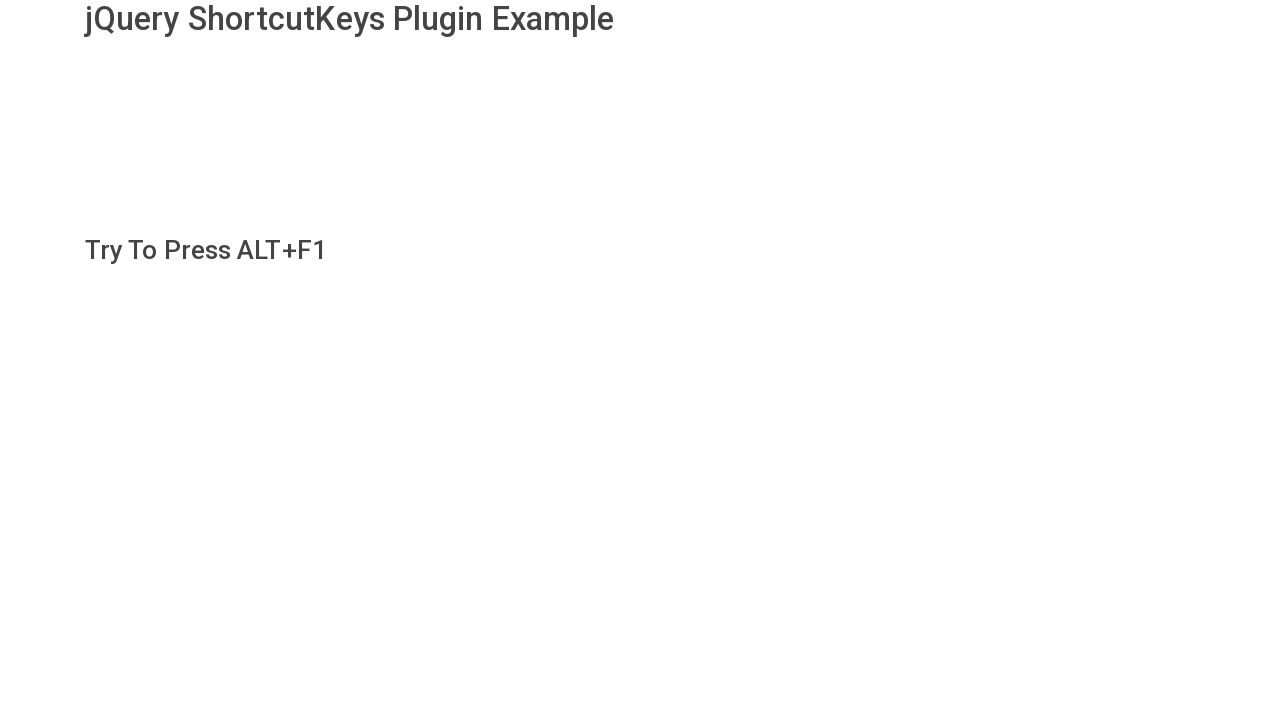